Tests the CFE (Mexican Federal Electricity Commission) bidding portal search functionality by entering a procedure number and verifying that search results are displayed in a table.

Starting URL: https://msc.cfe.mx/Aplicaciones/NCFE/Concursos/

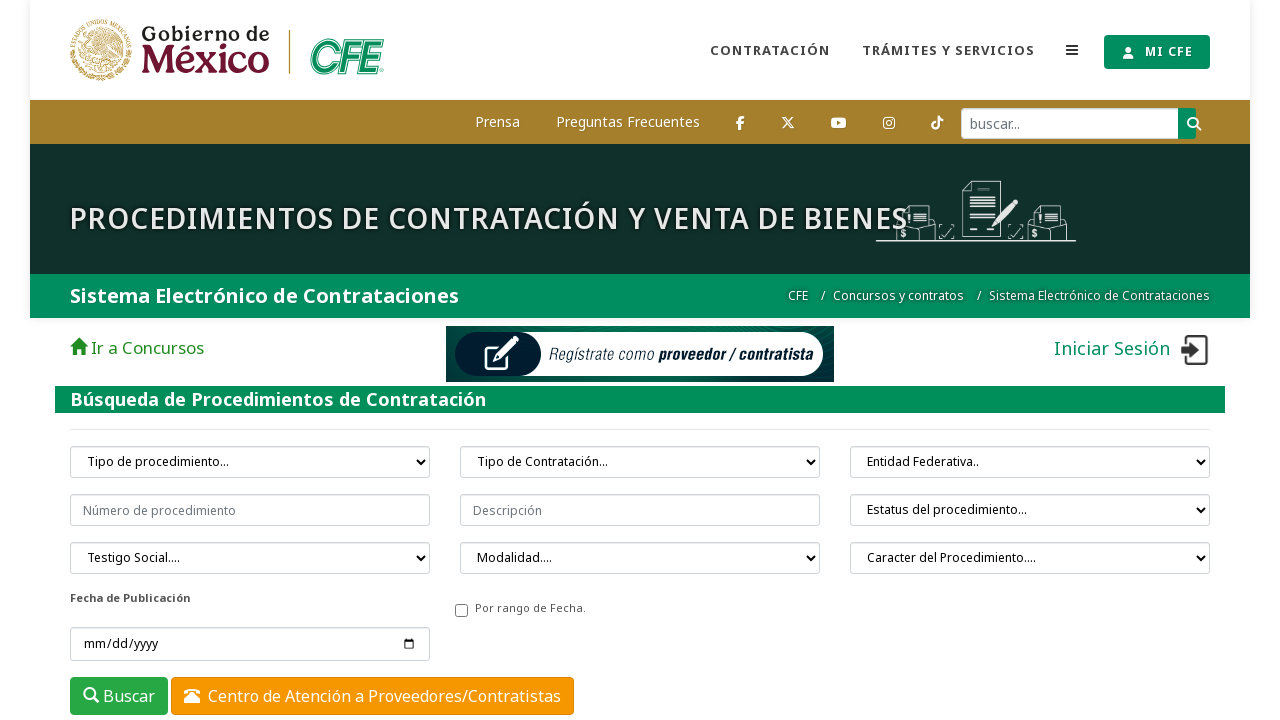

Waited for procedure number search input to be visible
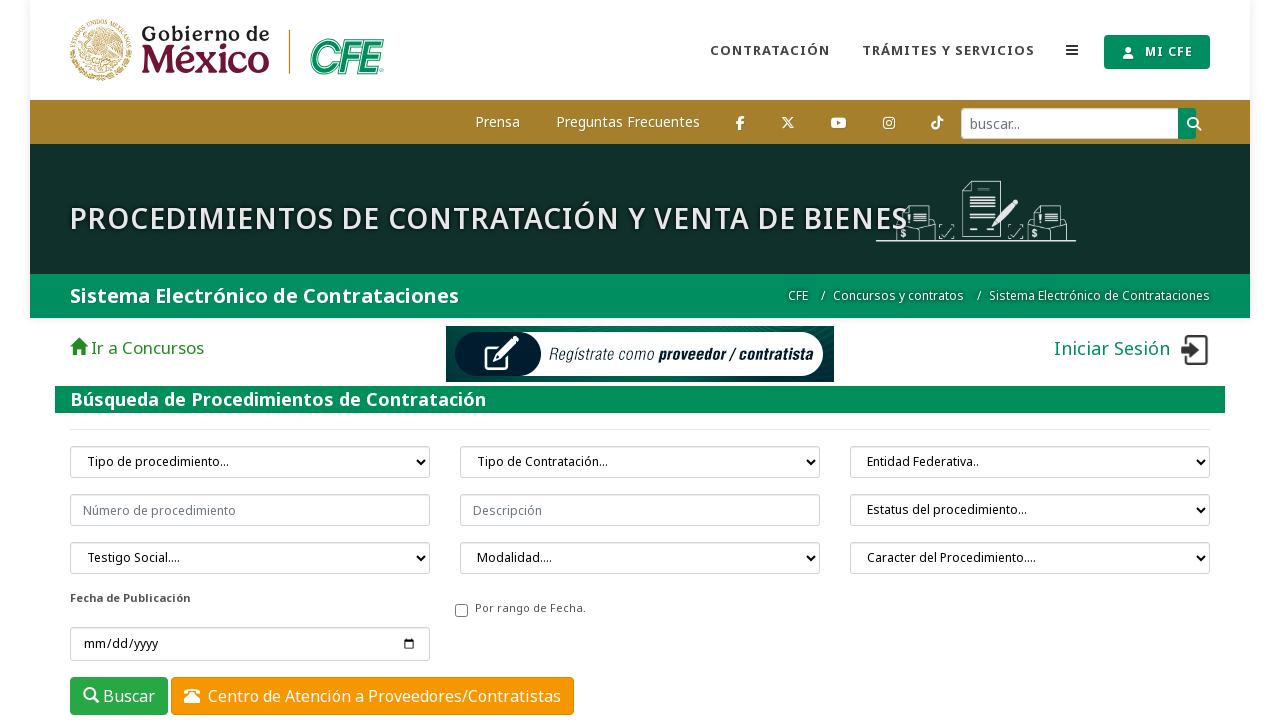

Filled procedure number search field with 'CFE-0201' on input[placeholder="Número de procedimiento"]
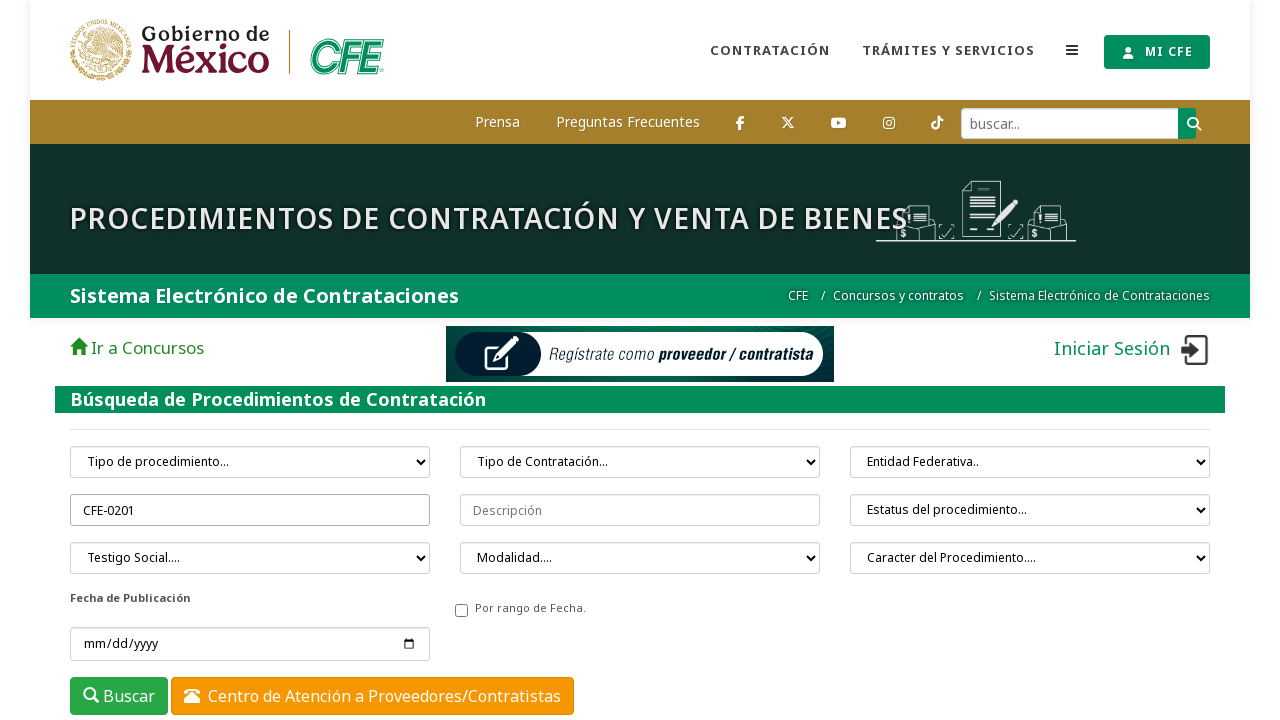

Clicked the search button to execute search at (119, 696) on button.btn.btn-success
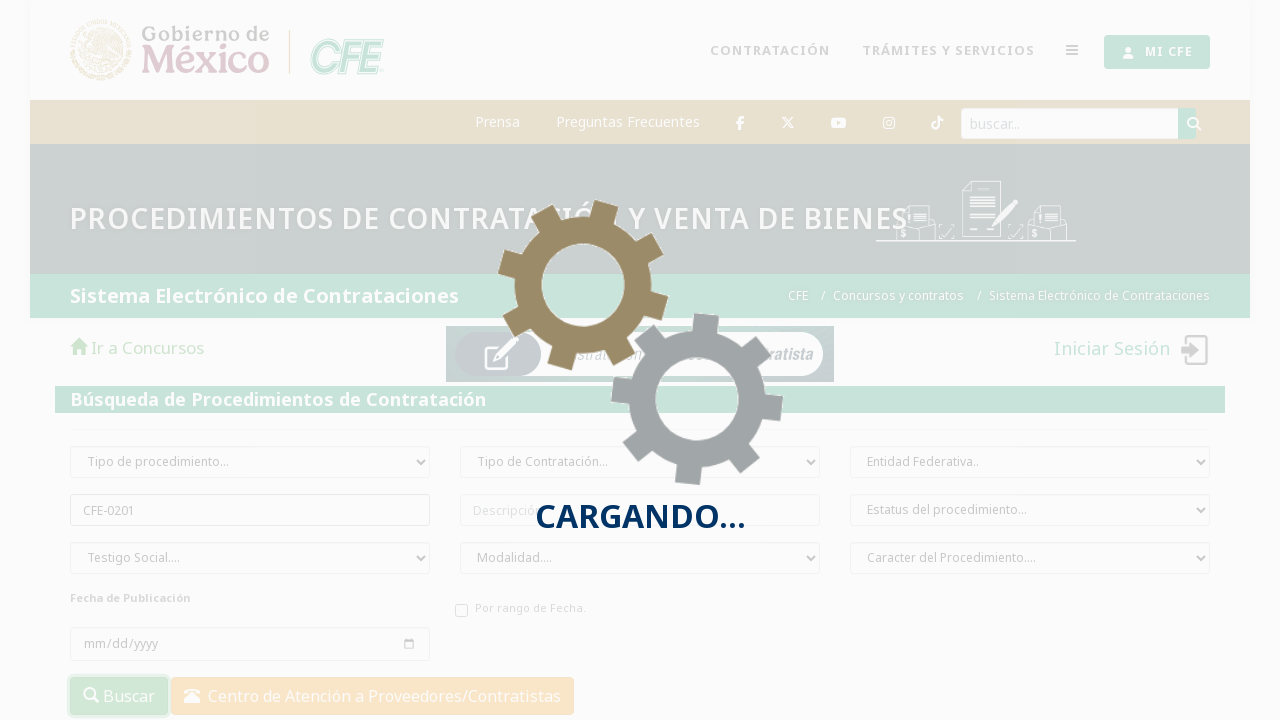

Search results table loaded with data rows
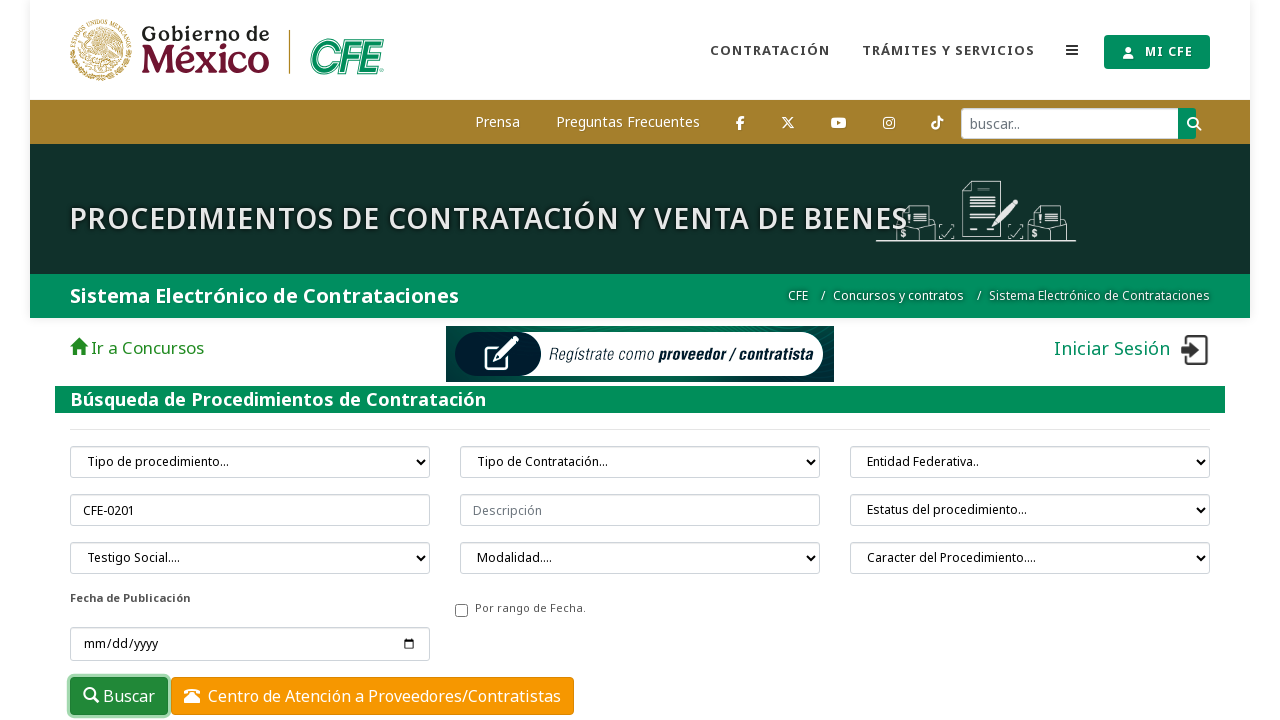

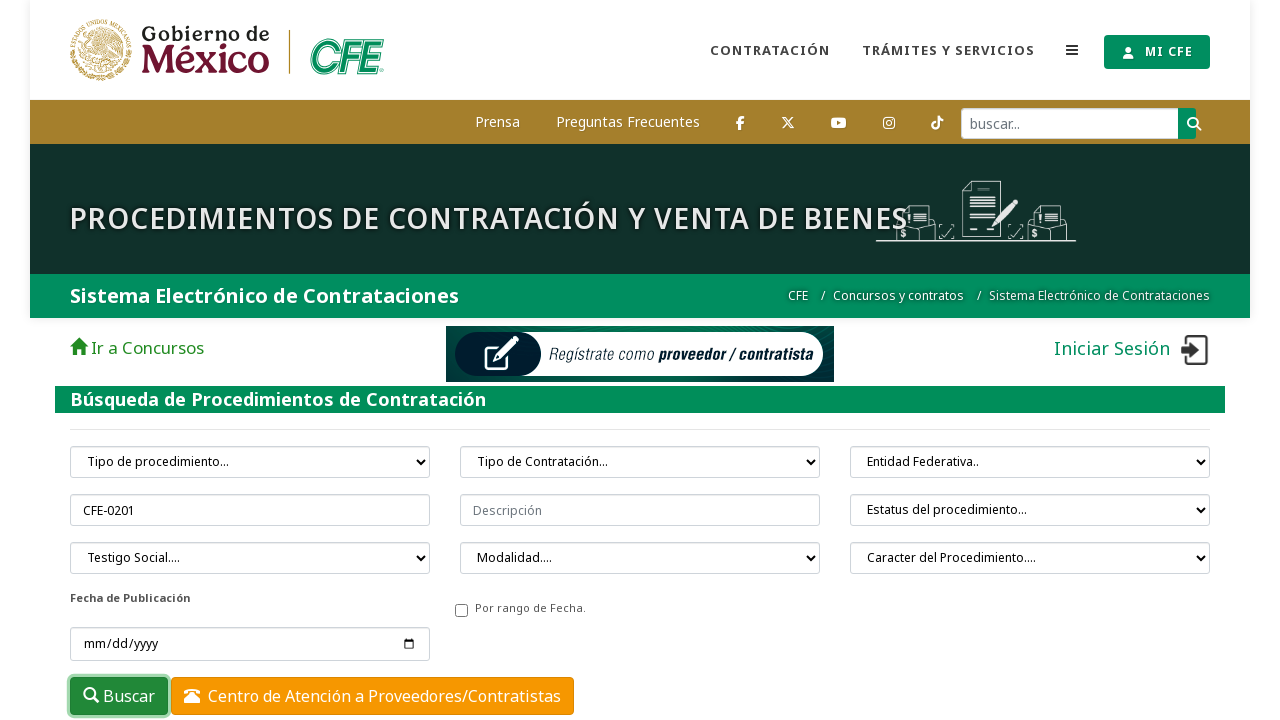